Tests input field functionality by entering a number, clearing it, and entering a different number

Starting URL: https://the-internet.herokuapp.com/inputs

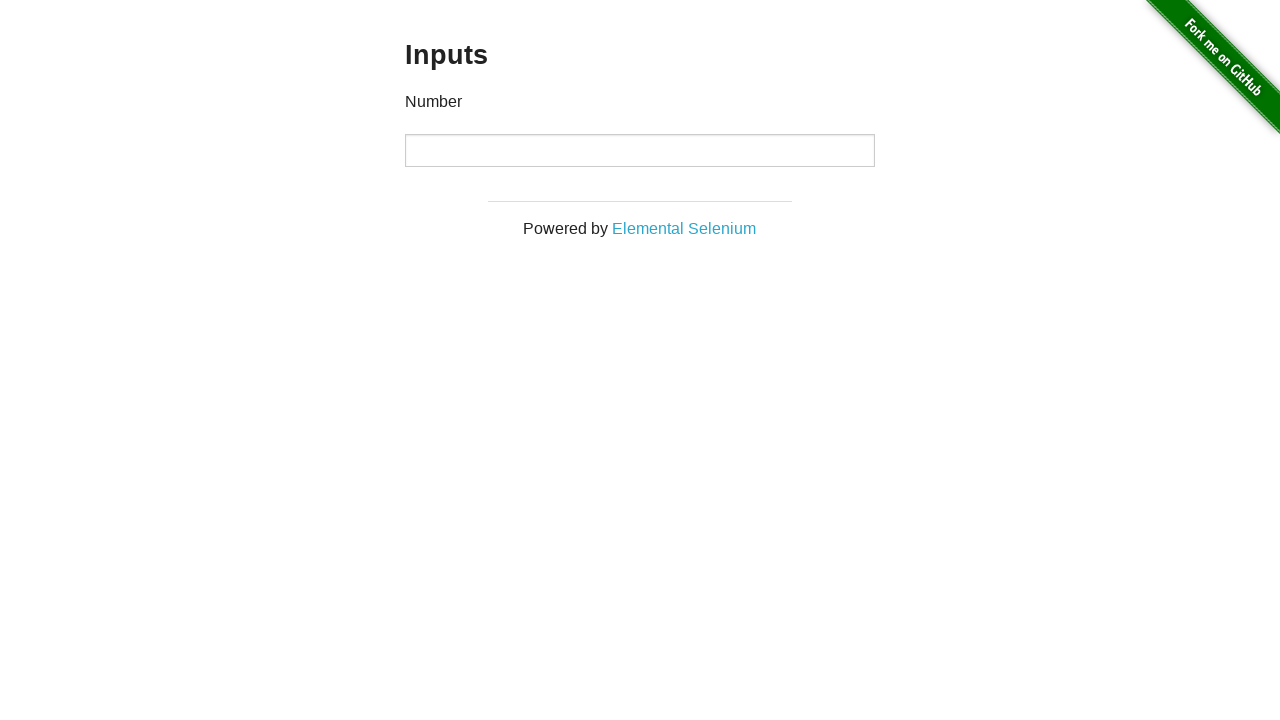

Entered initial value '1000' into input field on input
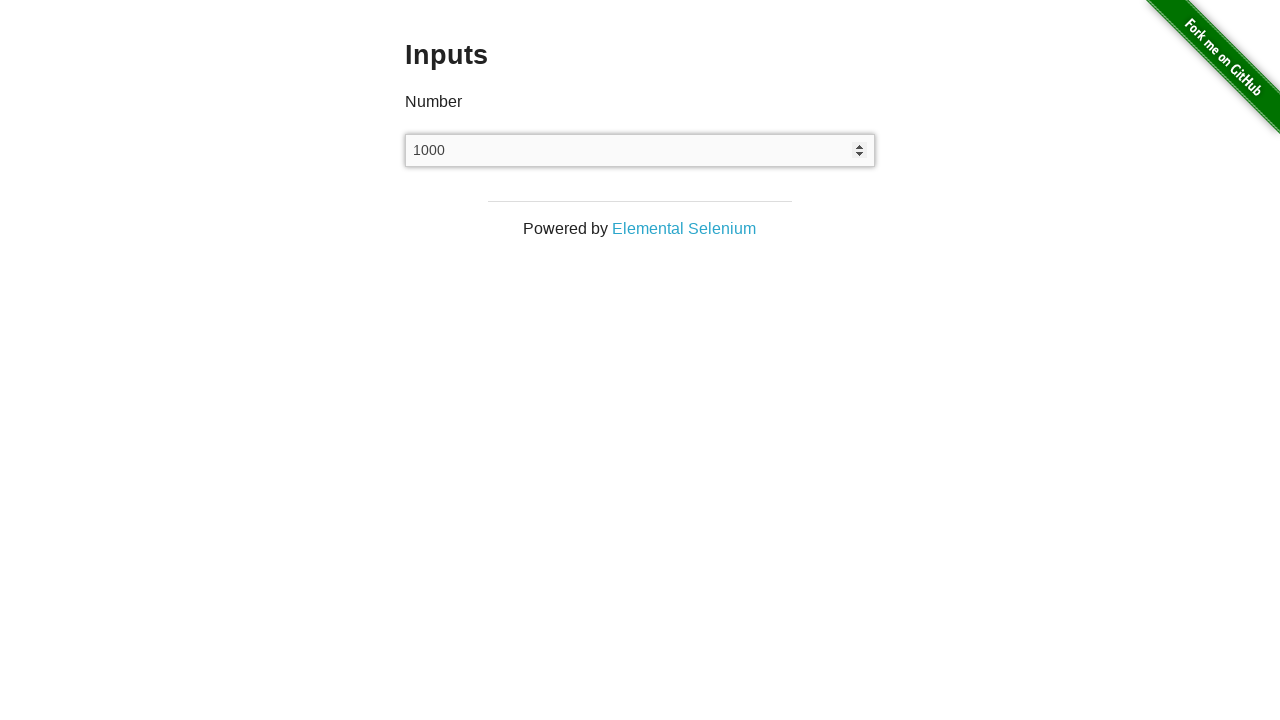

Cleared the input field on input
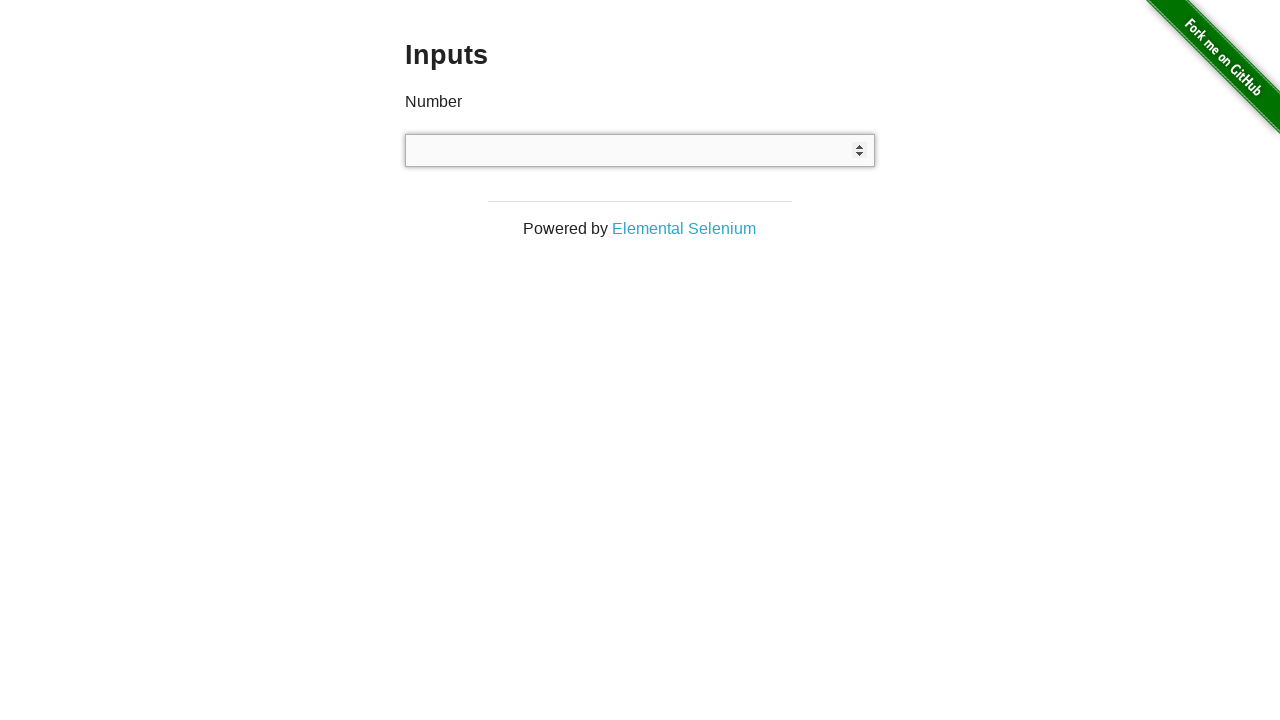

Entered new value '999' into input field on input
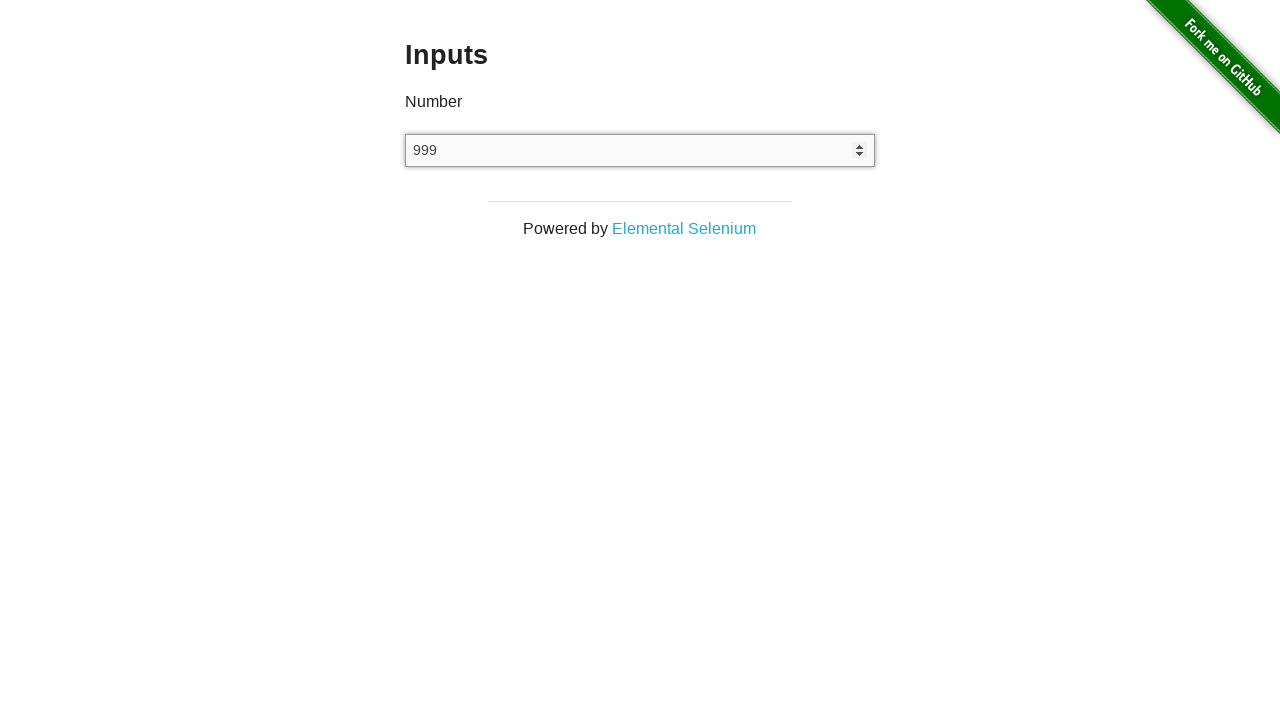

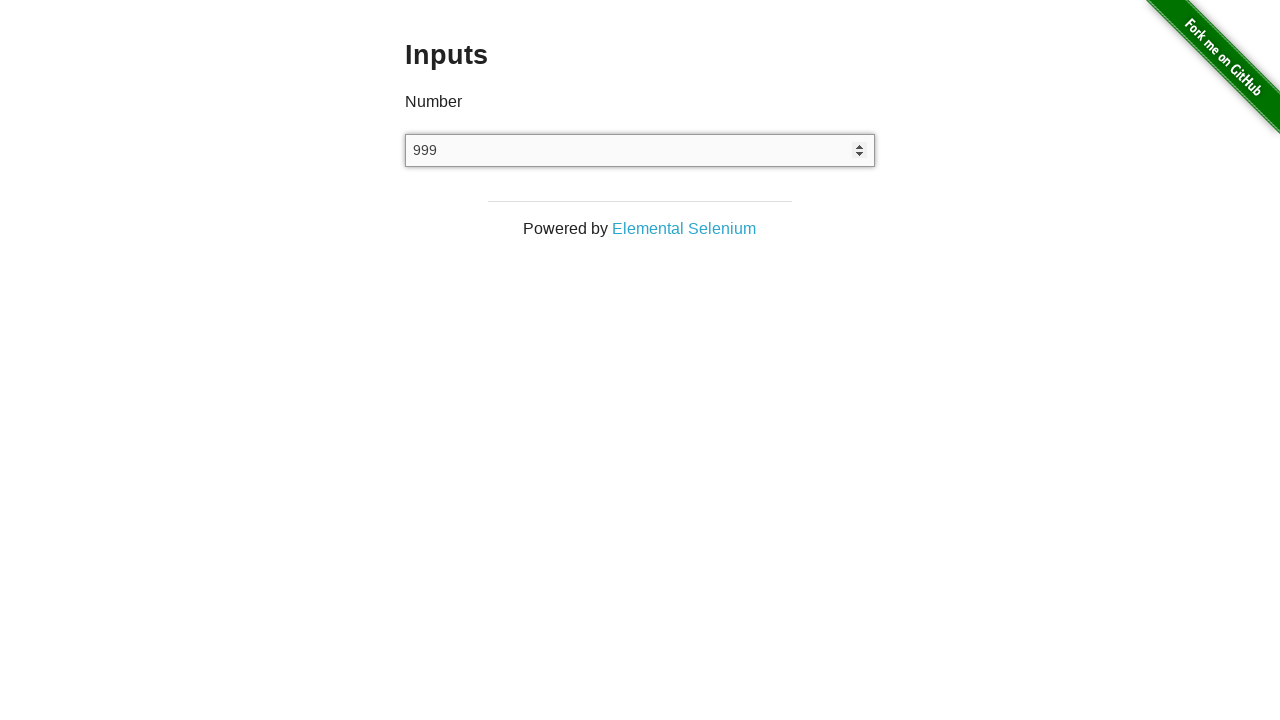